Tests keyboard operations on Flipkart website by pressing ESCAPE to dismiss a popup and then scrolling down the page using PAGE_DOWN key 10 times

Starting URL: https://www.flipkart.com/

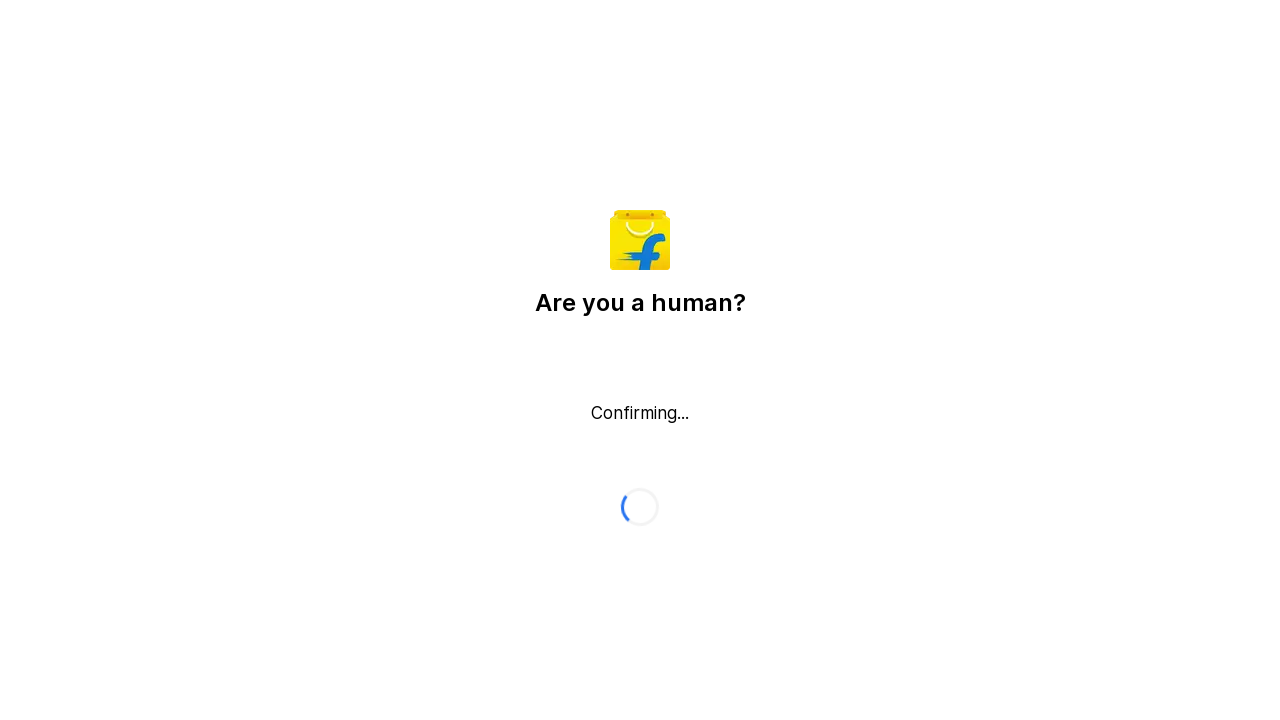

Pressed ESCAPE key to dismiss popup on Flipkart
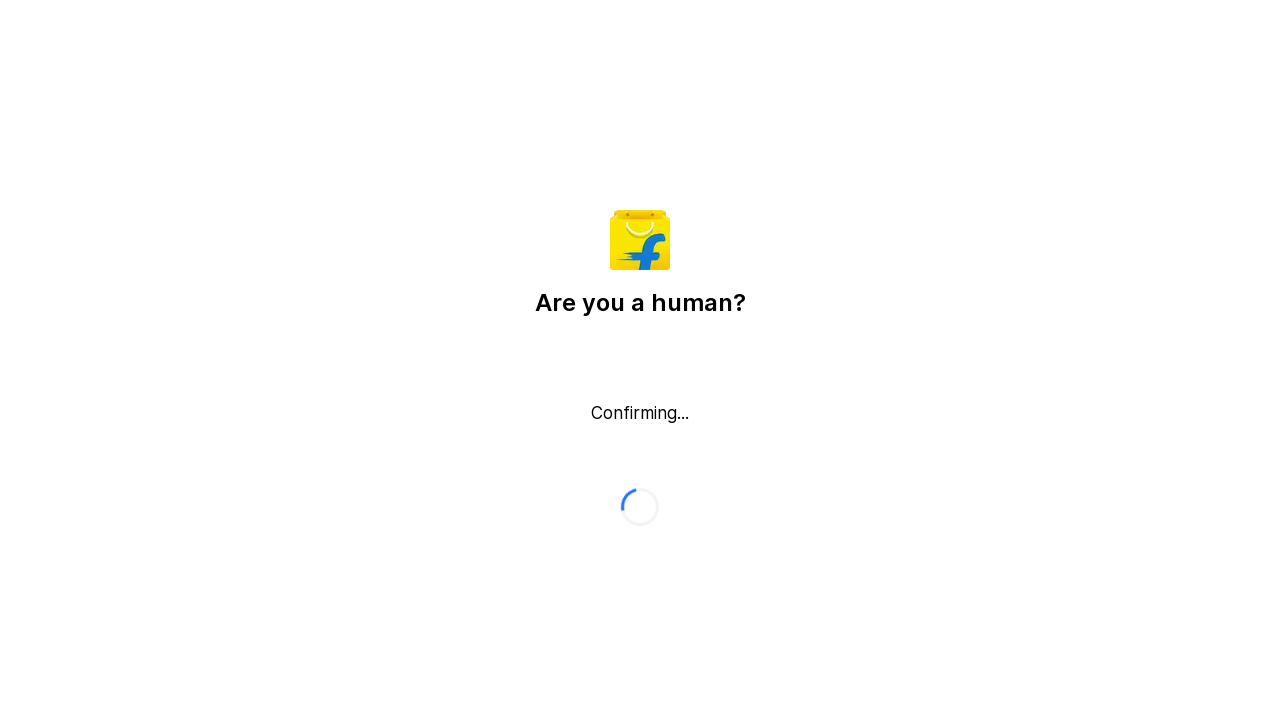

Pressed PAGE_DOWN key (iteration 1/10) to scroll down page
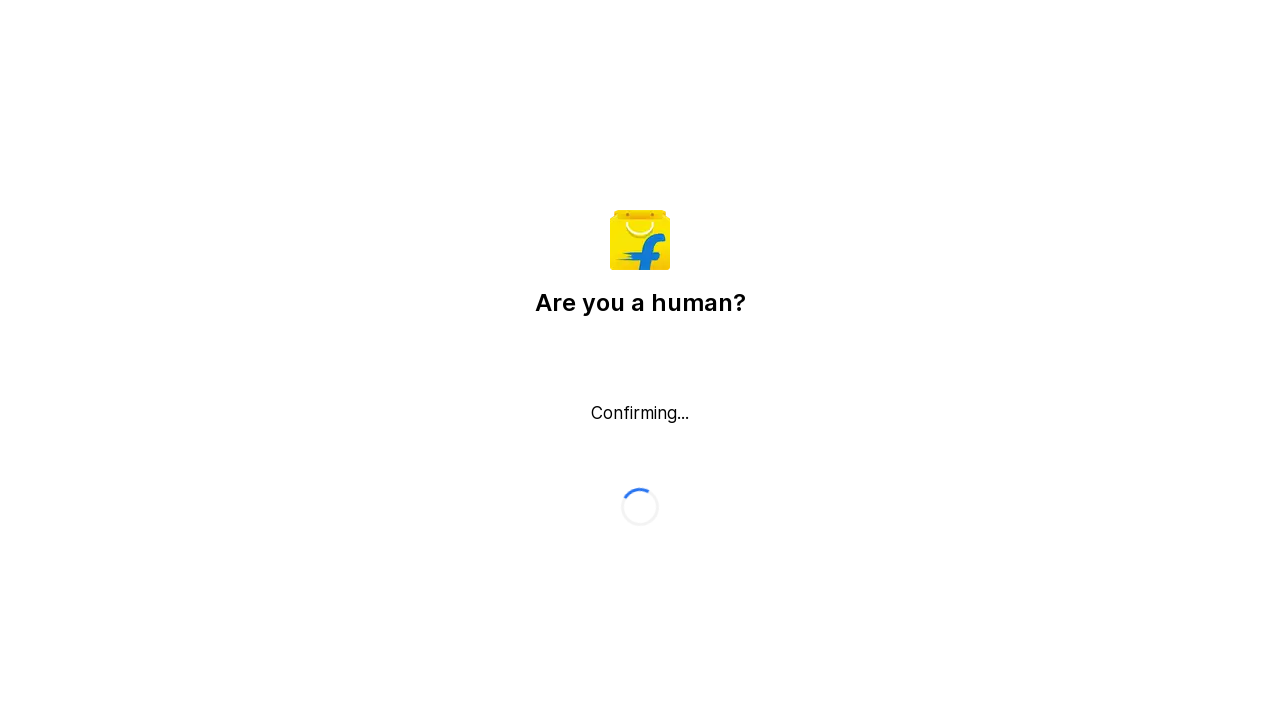

Waited 1500ms after PAGE_DOWN key press (iteration 1/10)
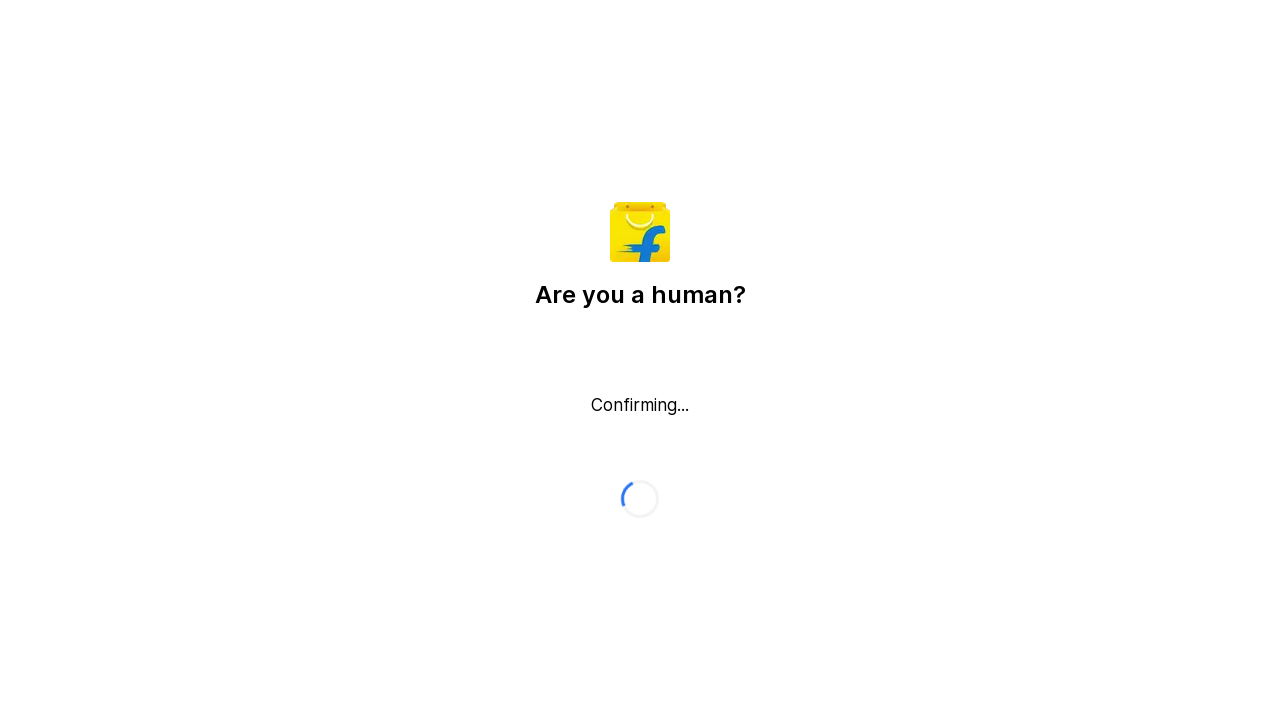

Pressed PAGE_DOWN key (iteration 2/10) to scroll down page
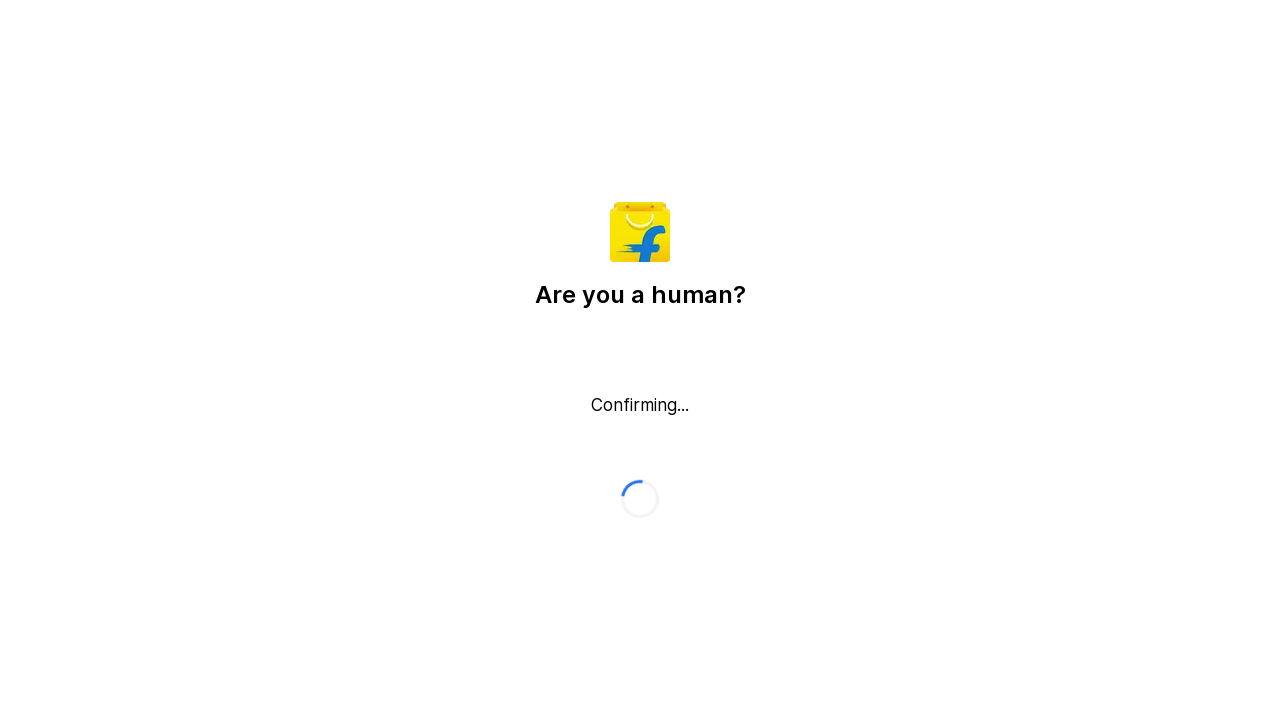

Waited 1500ms after PAGE_DOWN key press (iteration 2/10)
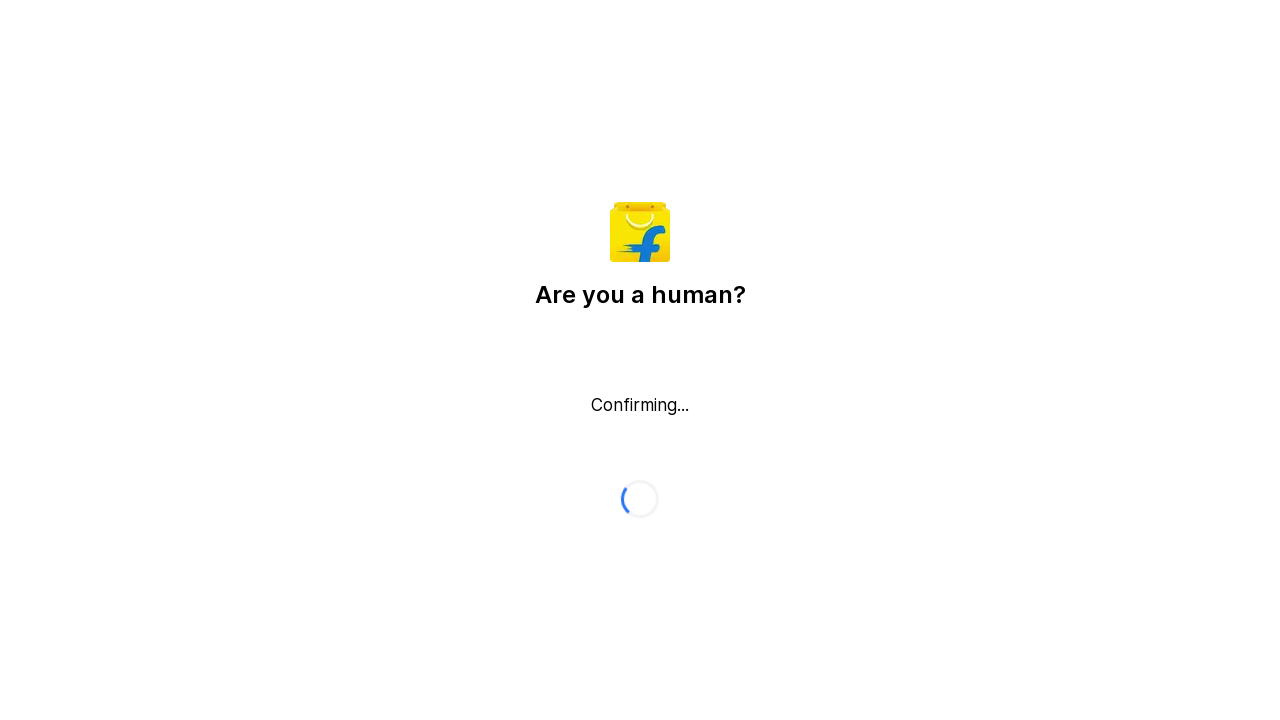

Pressed PAGE_DOWN key (iteration 3/10) to scroll down page
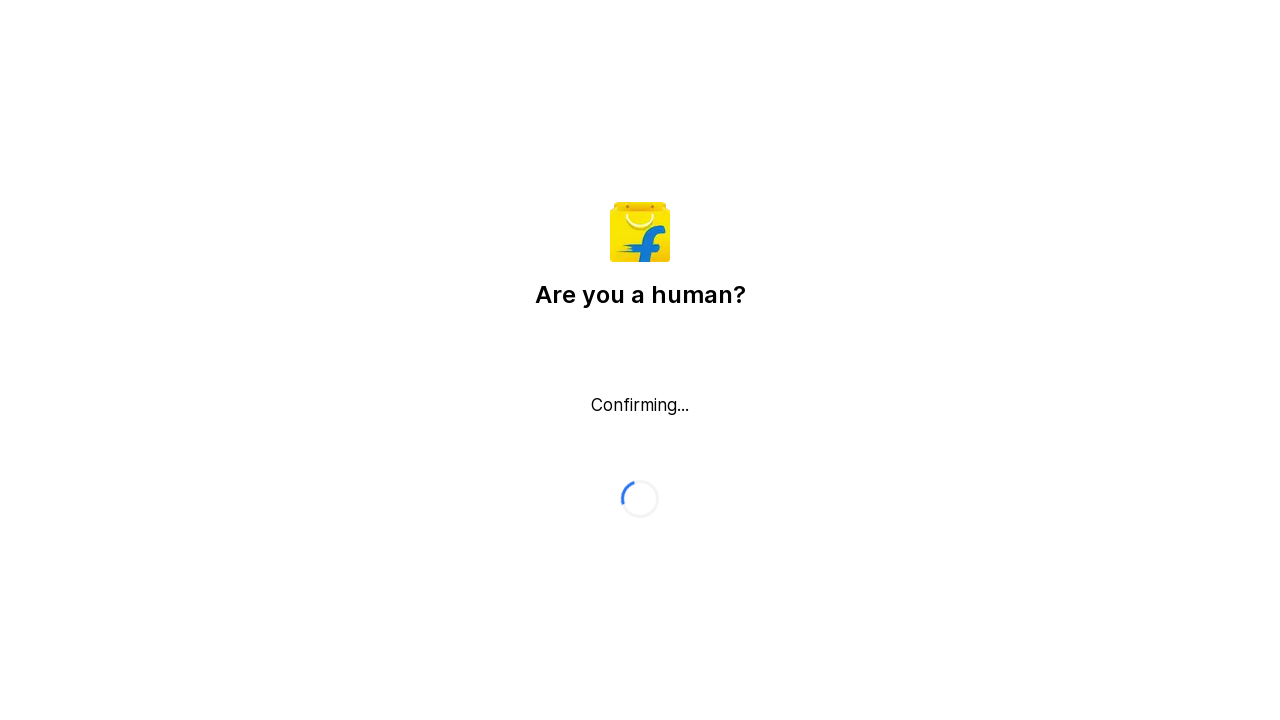

Waited 1500ms after PAGE_DOWN key press (iteration 3/10)
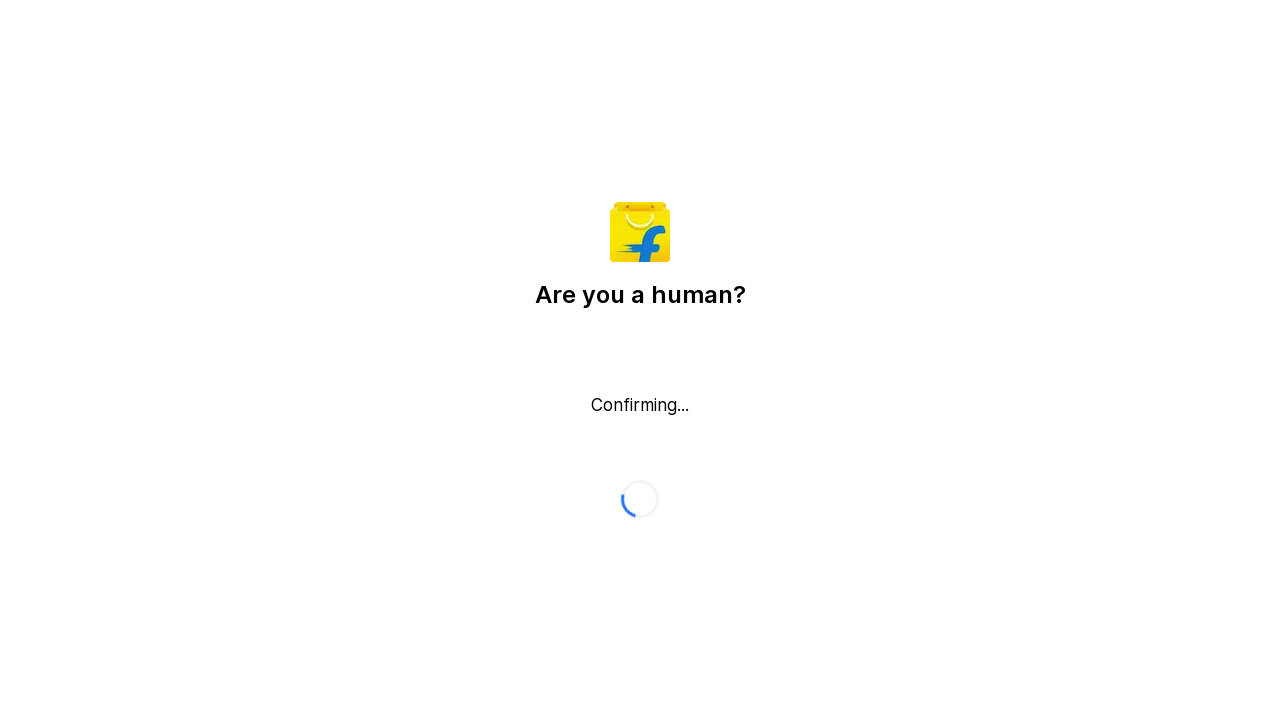

Pressed PAGE_DOWN key (iteration 4/10) to scroll down page
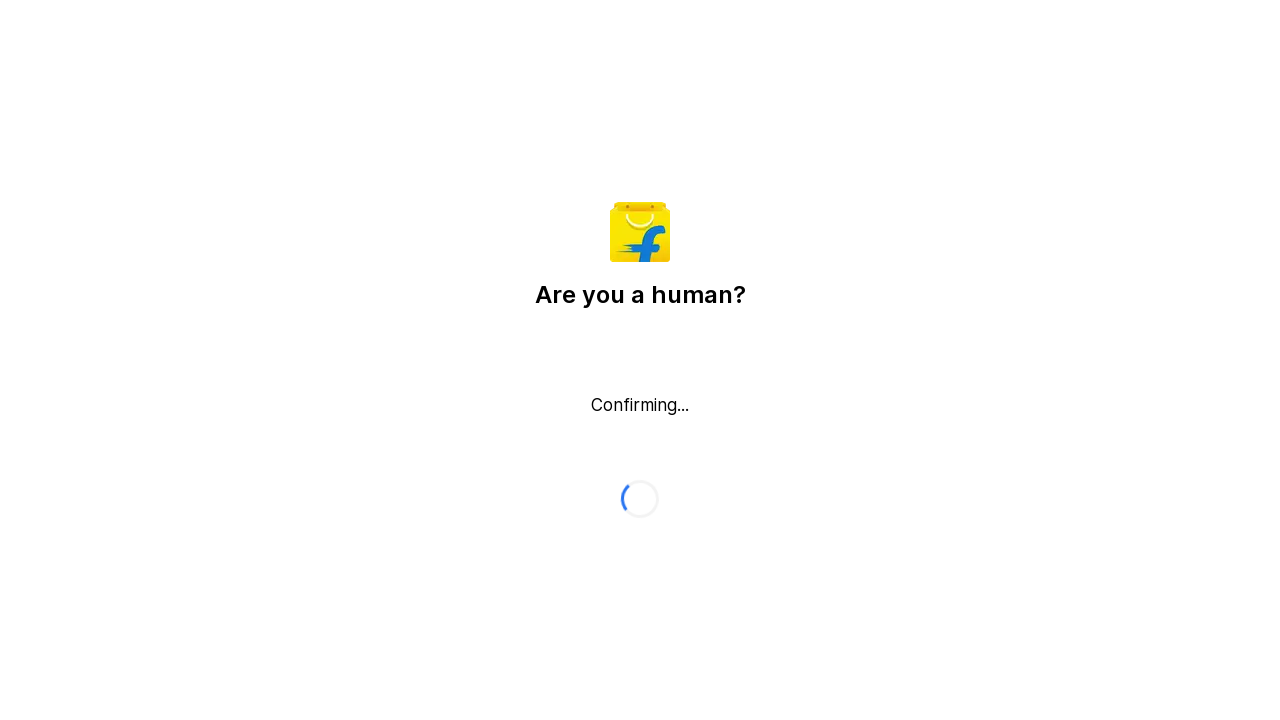

Waited 1500ms after PAGE_DOWN key press (iteration 4/10)
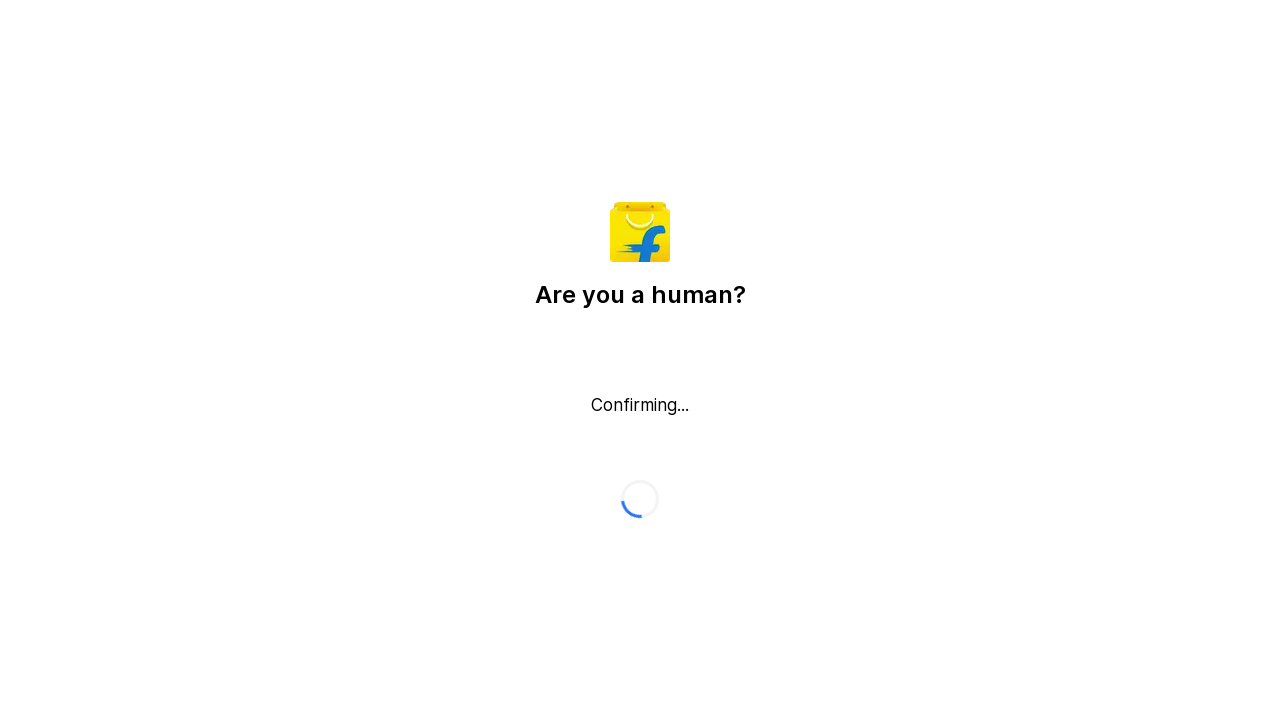

Pressed PAGE_DOWN key (iteration 5/10) to scroll down page
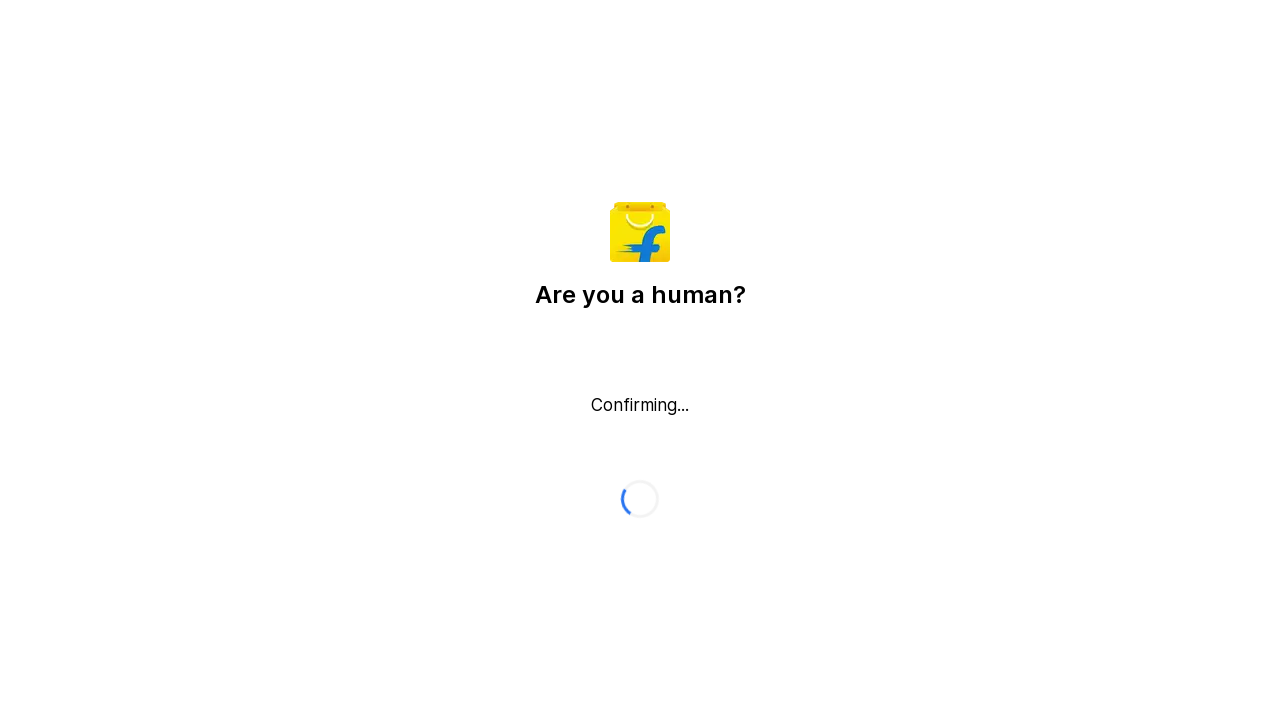

Waited 1500ms after PAGE_DOWN key press (iteration 5/10)
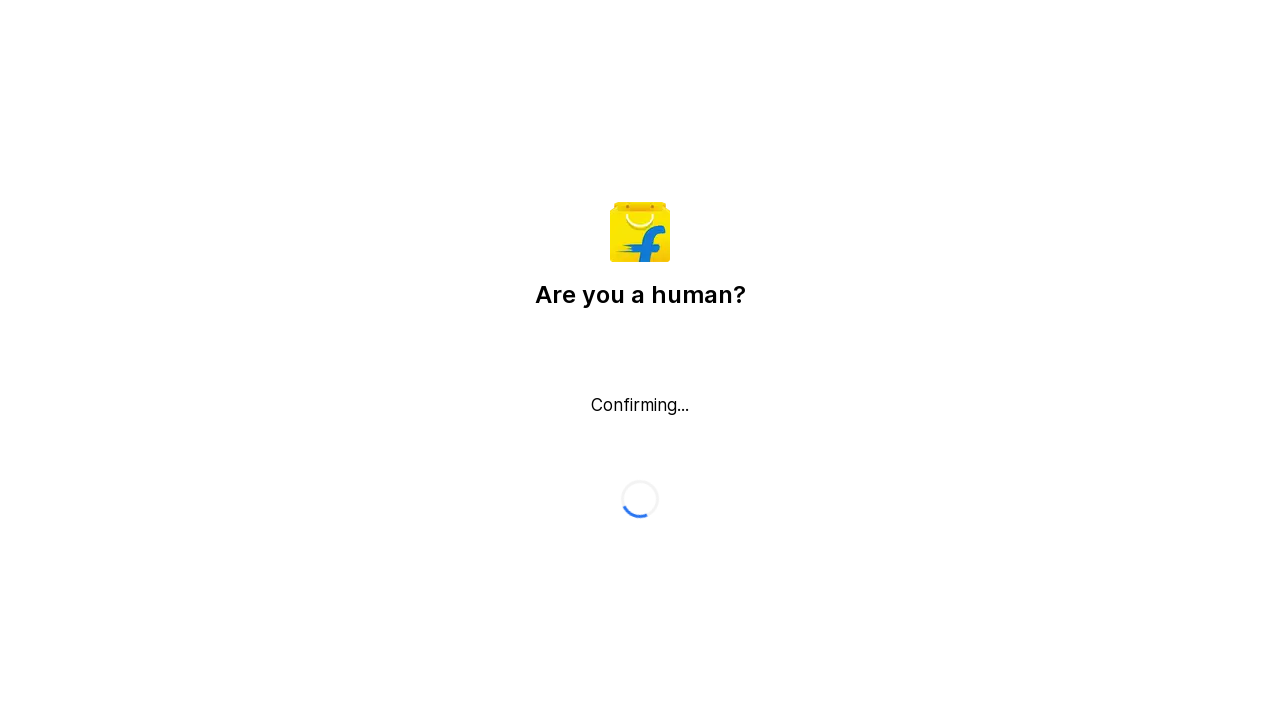

Pressed PAGE_DOWN key (iteration 6/10) to scroll down page
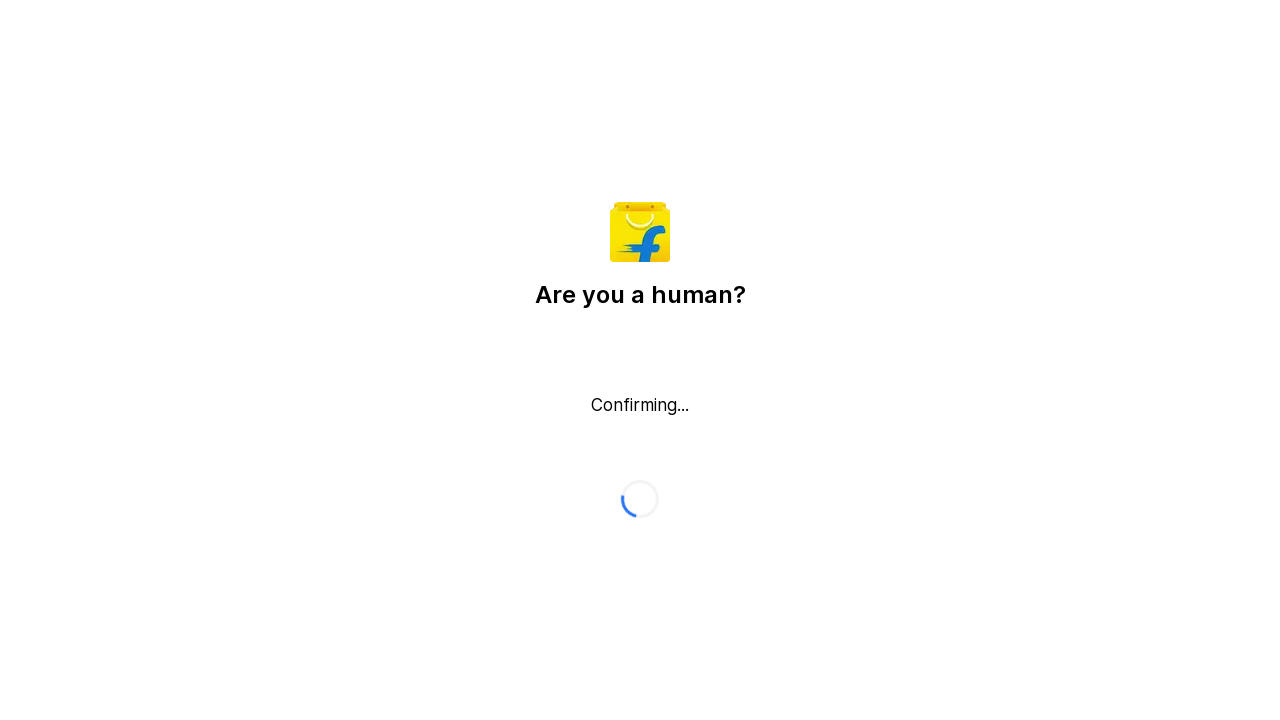

Waited 1500ms after PAGE_DOWN key press (iteration 6/10)
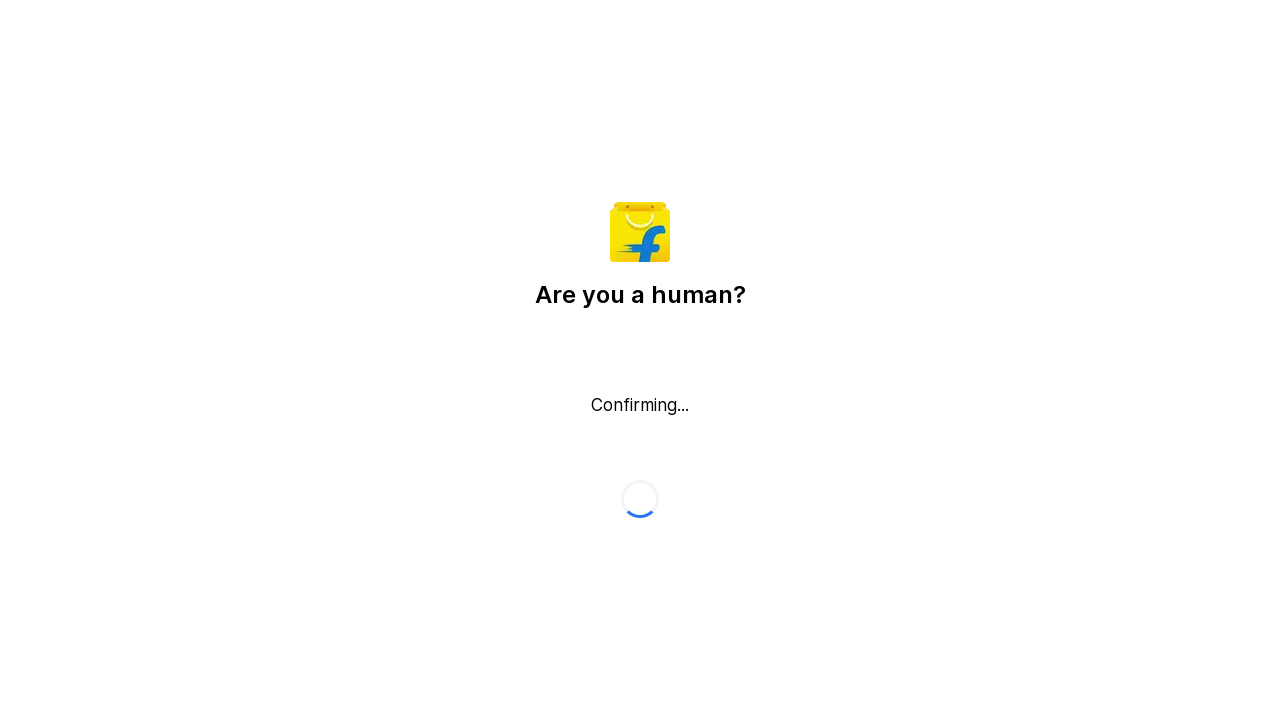

Pressed PAGE_DOWN key (iteration 7/10) to scroll down page
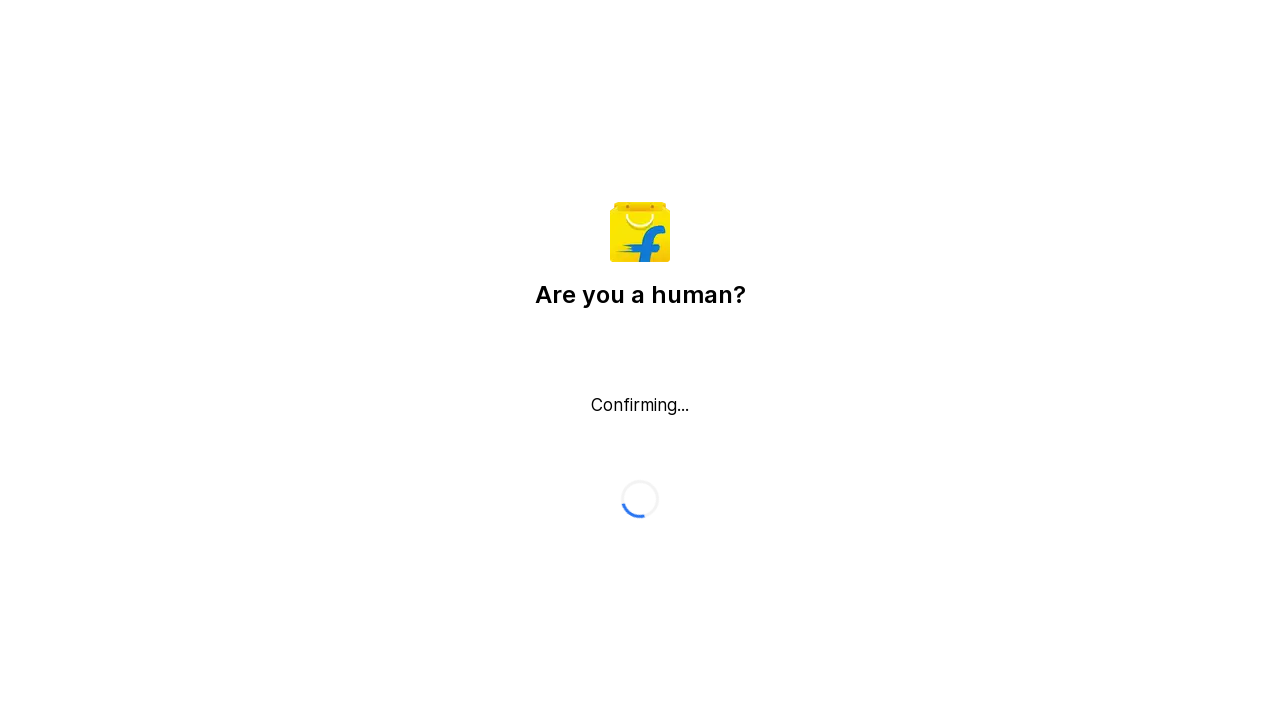

Waited 1500ms after PAGE_DOWN key press (iteration 7/10)
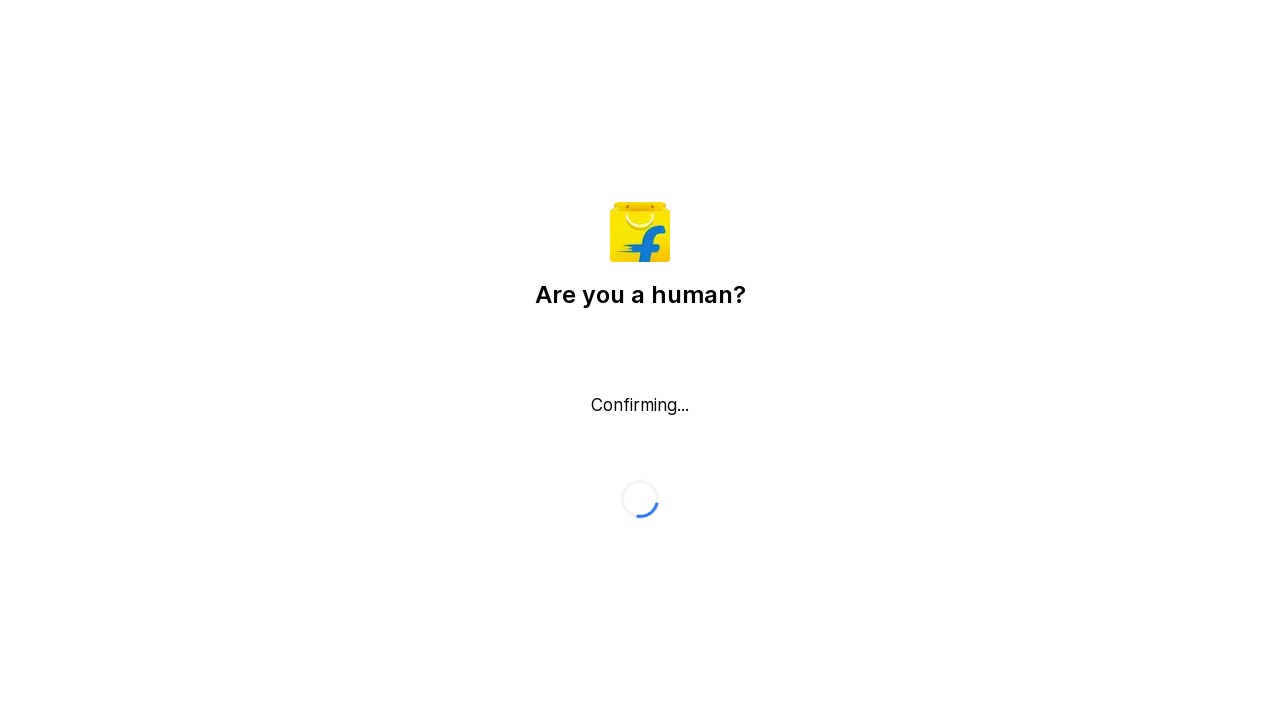

Pressed PAGE_DOWN key (iteration 8/10) to scroll down page
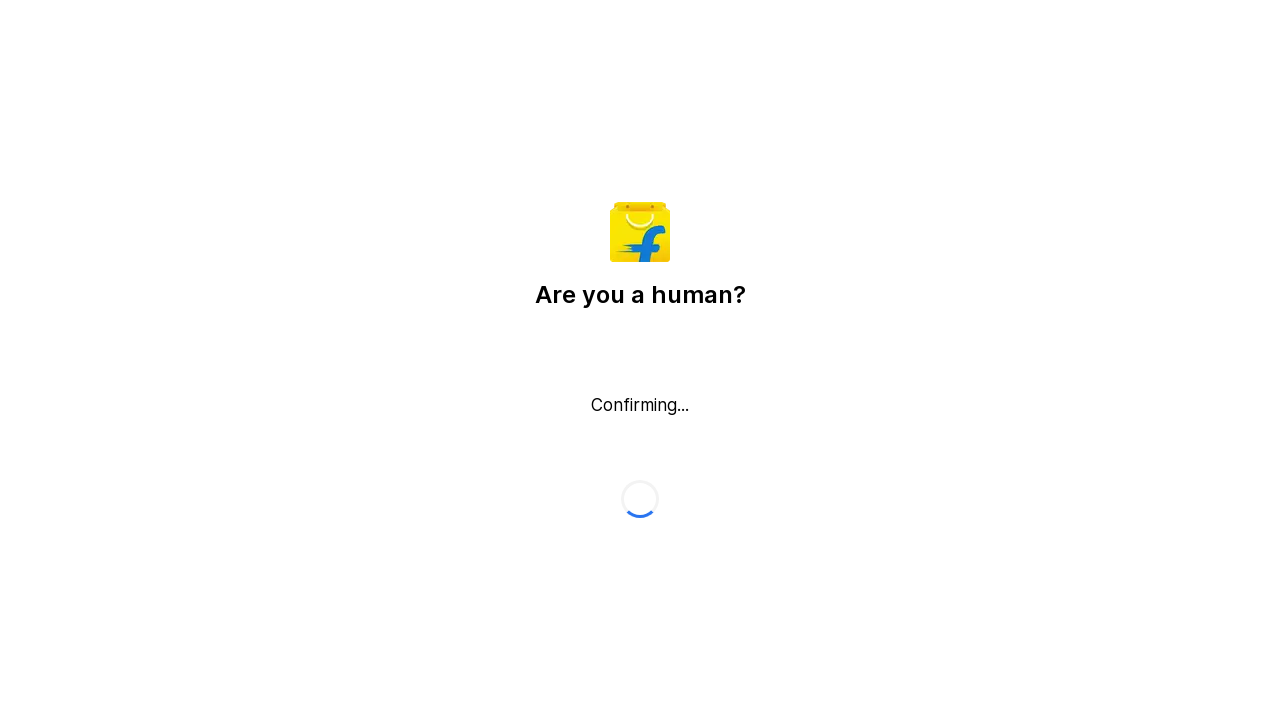

Waited 1500ms after PAGE_DOWN key press (iteration 8/10)
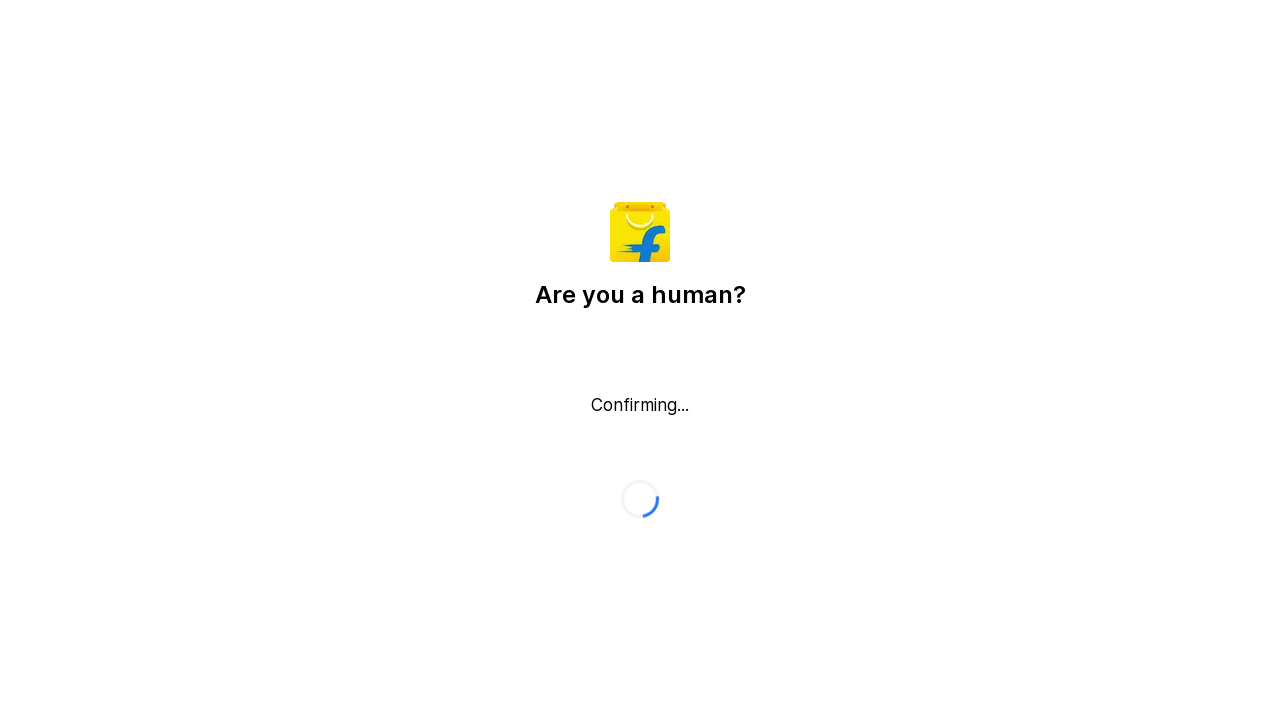

Pressed PAGE_DOWN key (iteration 9/10) to scroll down page
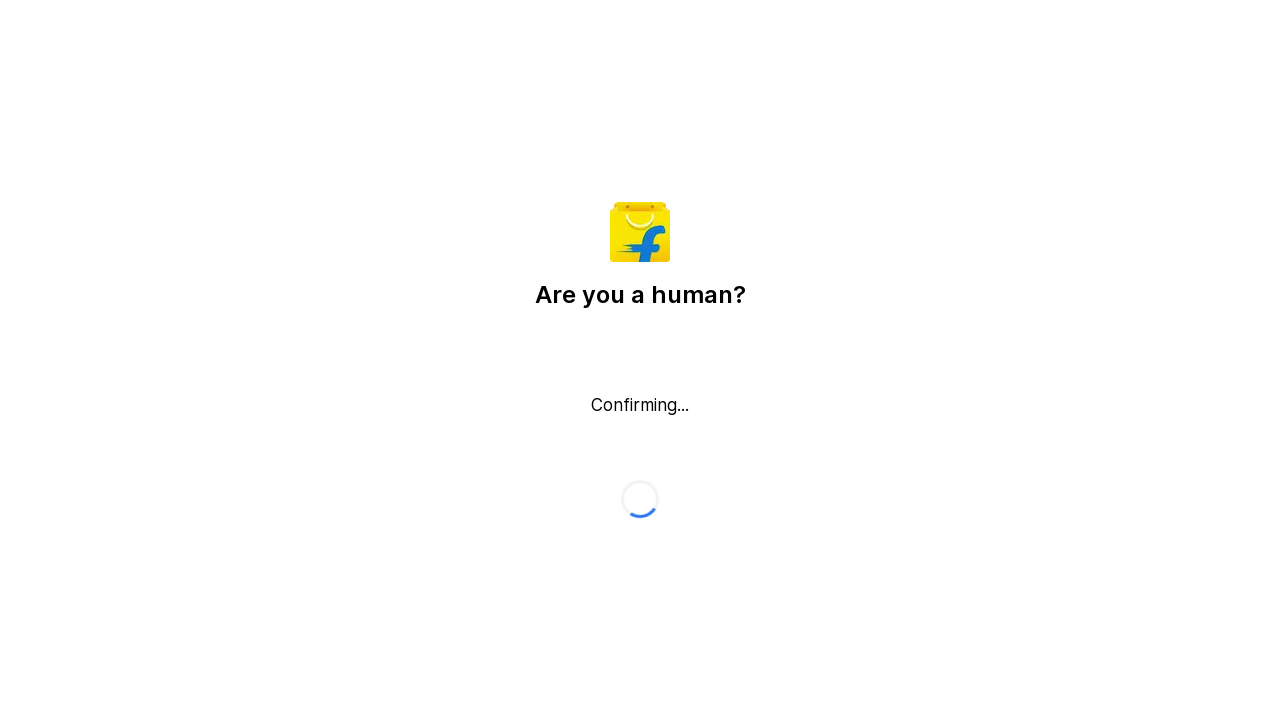

Waited 1500ms after PAGE_DOWN key press (iteration 9/10)
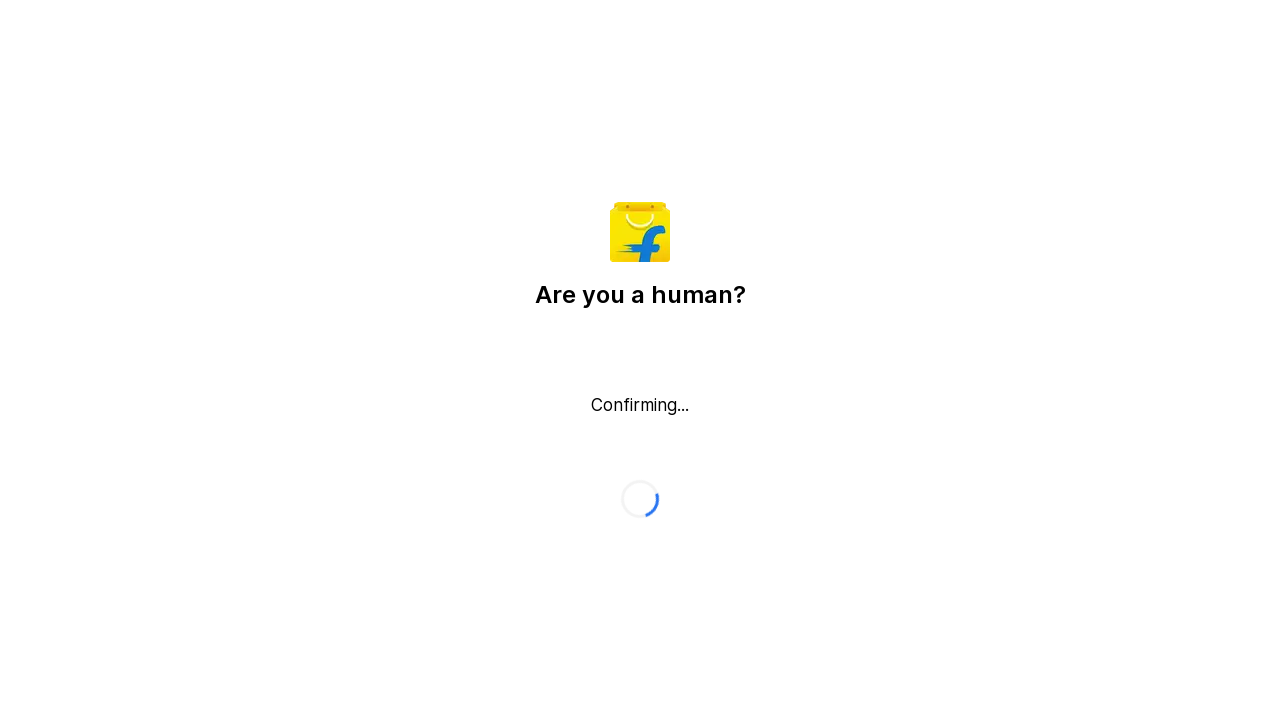

Pressed PAGE_DOWN key (iteration 10/10) to scroll down page
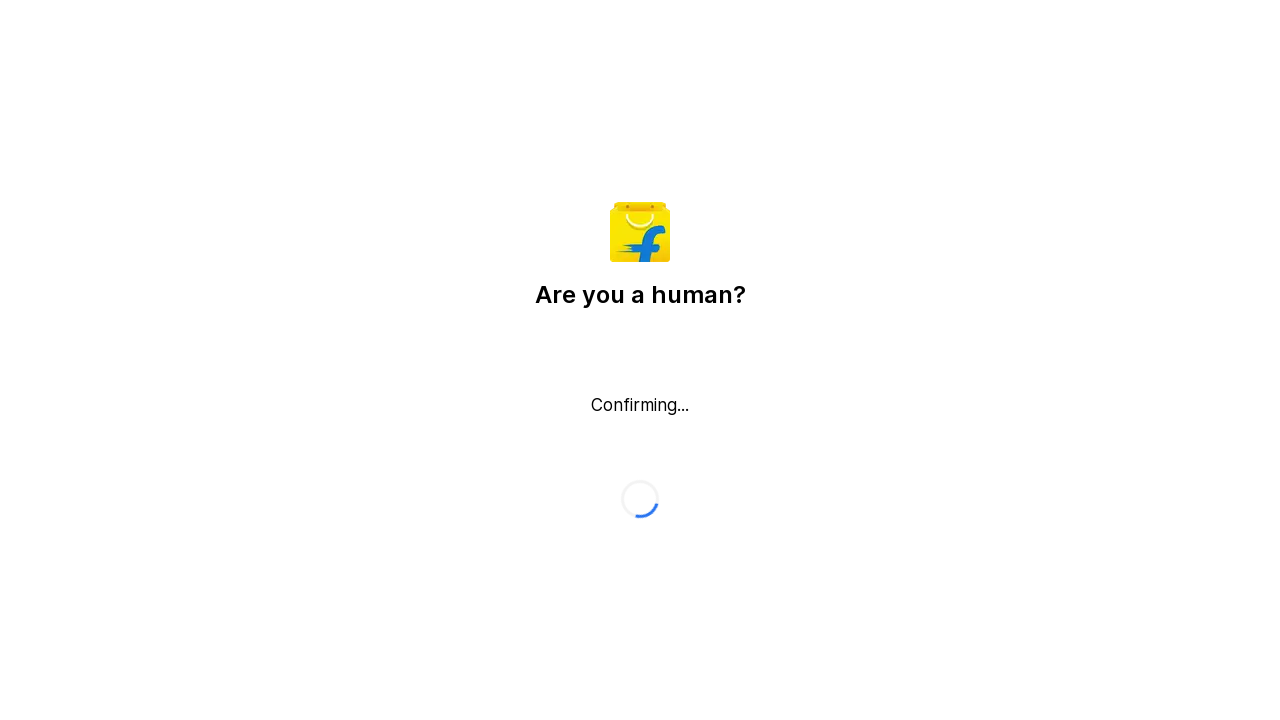

Waited 1500ms after PAGE_DOWN key press (iteration 10/10)
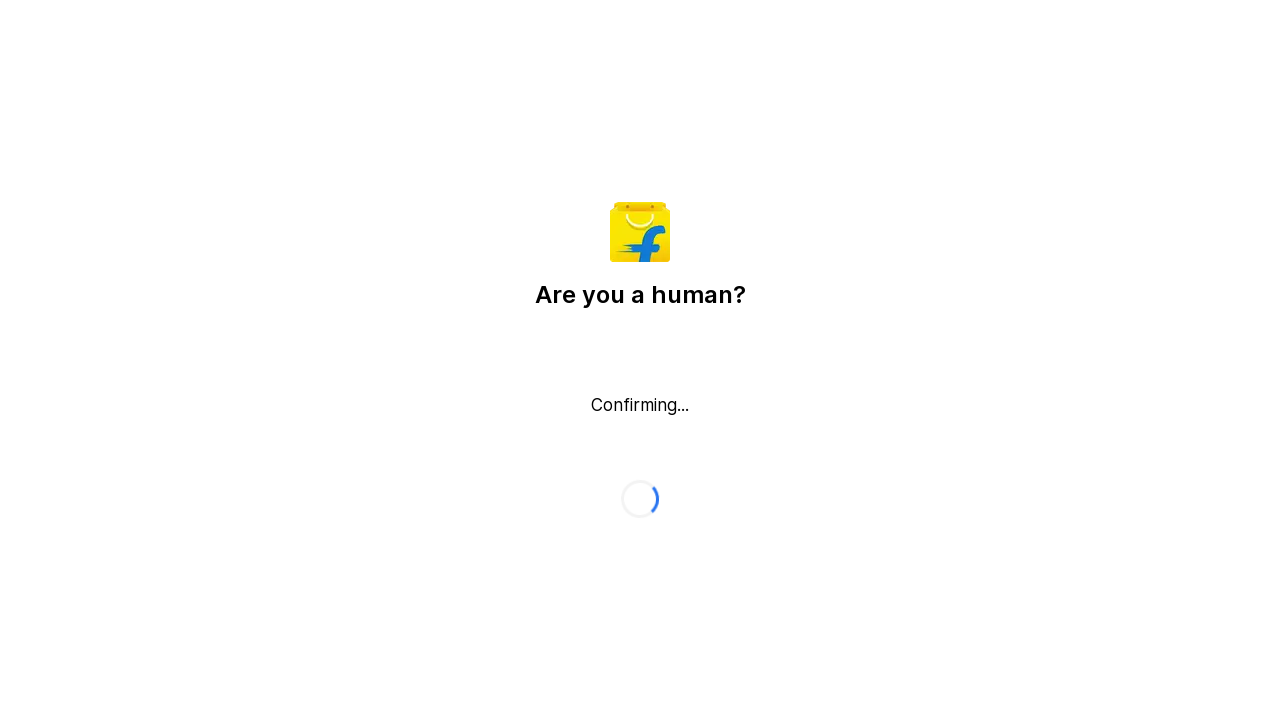

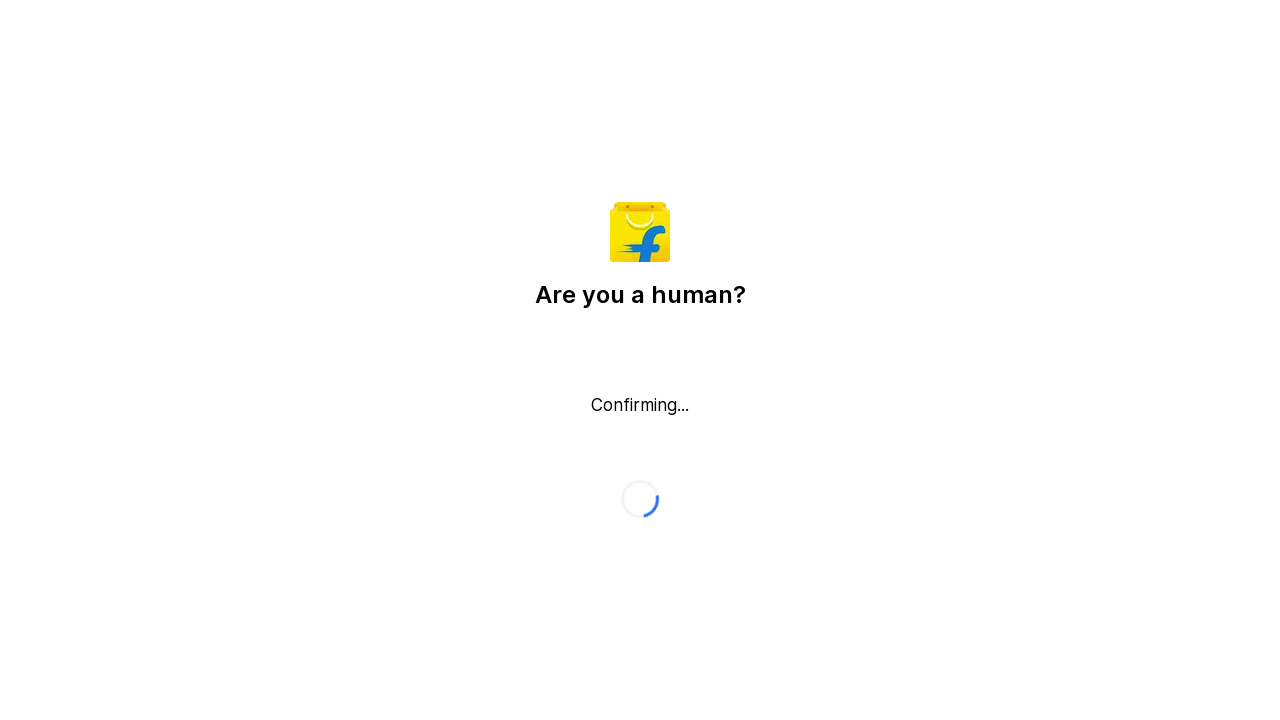